Tests hover functionality by hovering over images to reveal hidden user information

Starting URL: https://the-internet.herokuapp.com/hovers

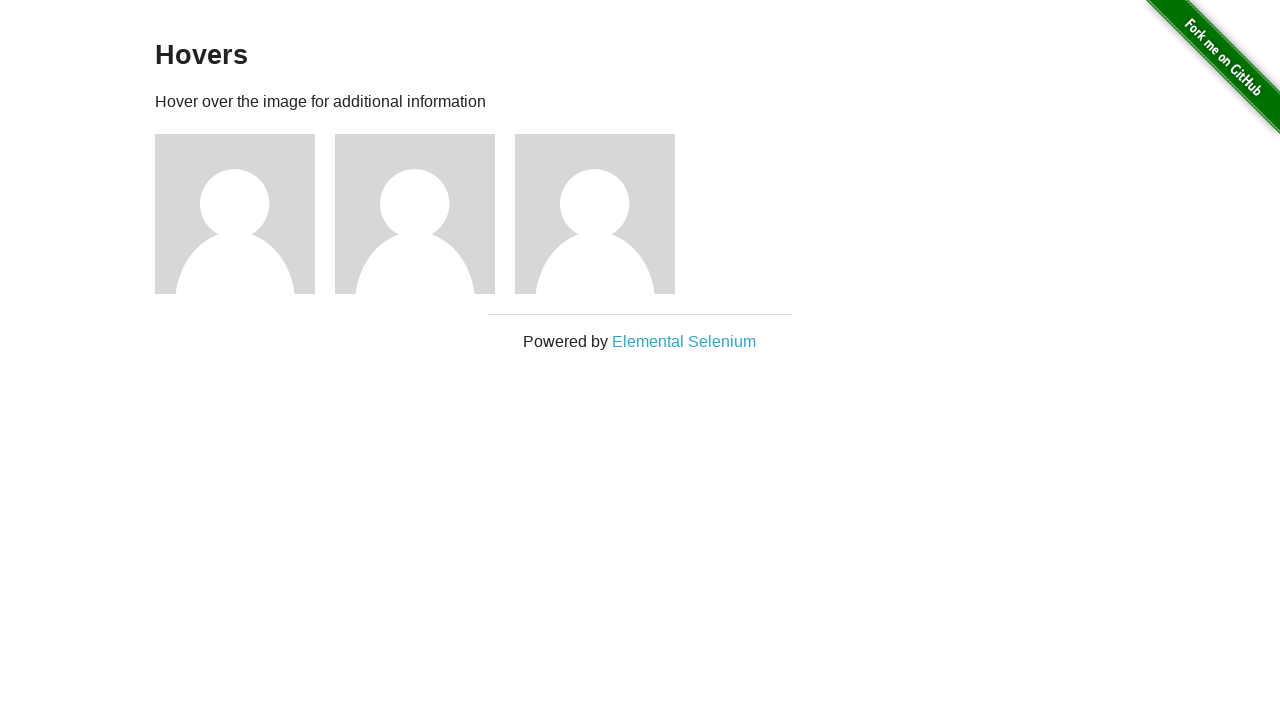

Navigated to hovers test page
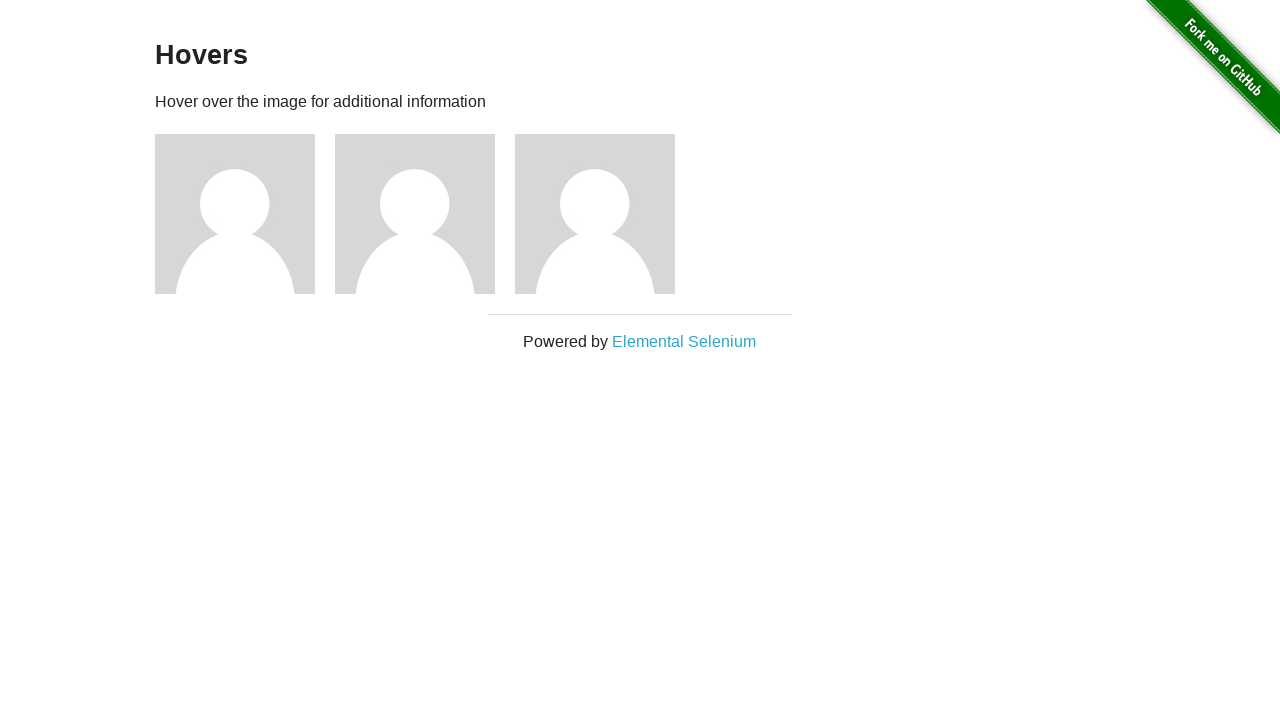

Located all image elements on the page
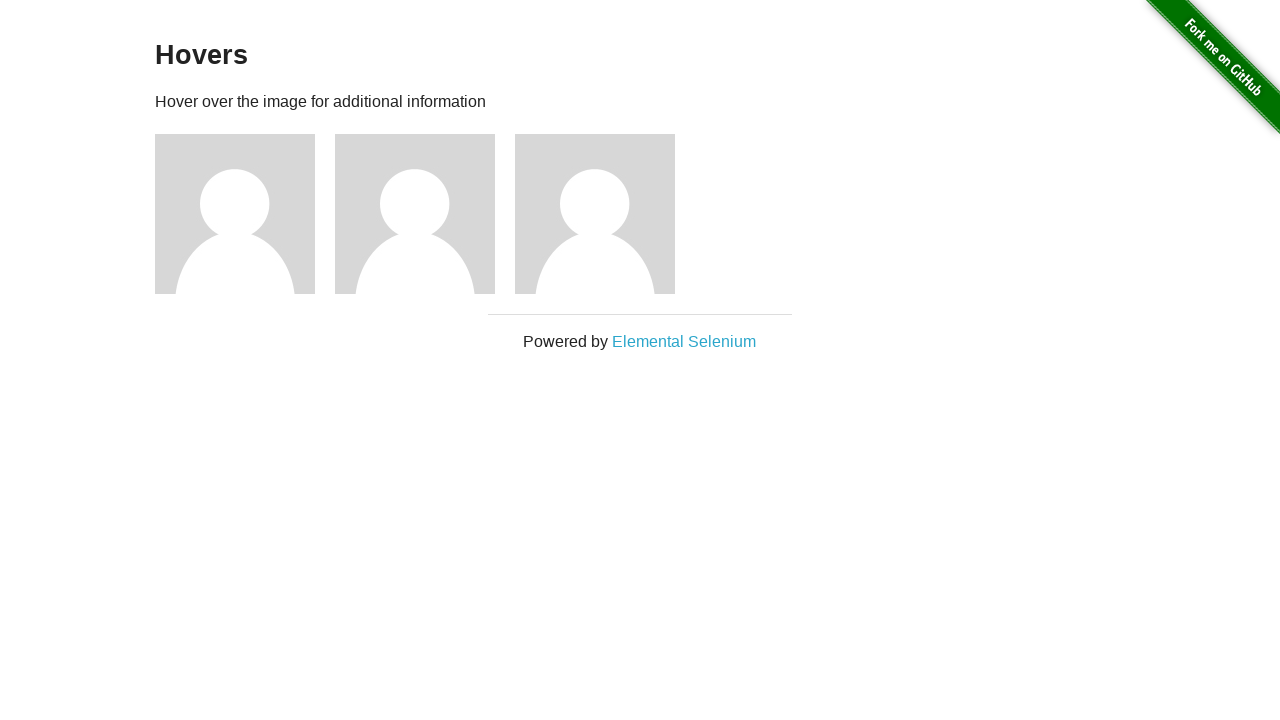

Located all user name elements on the page
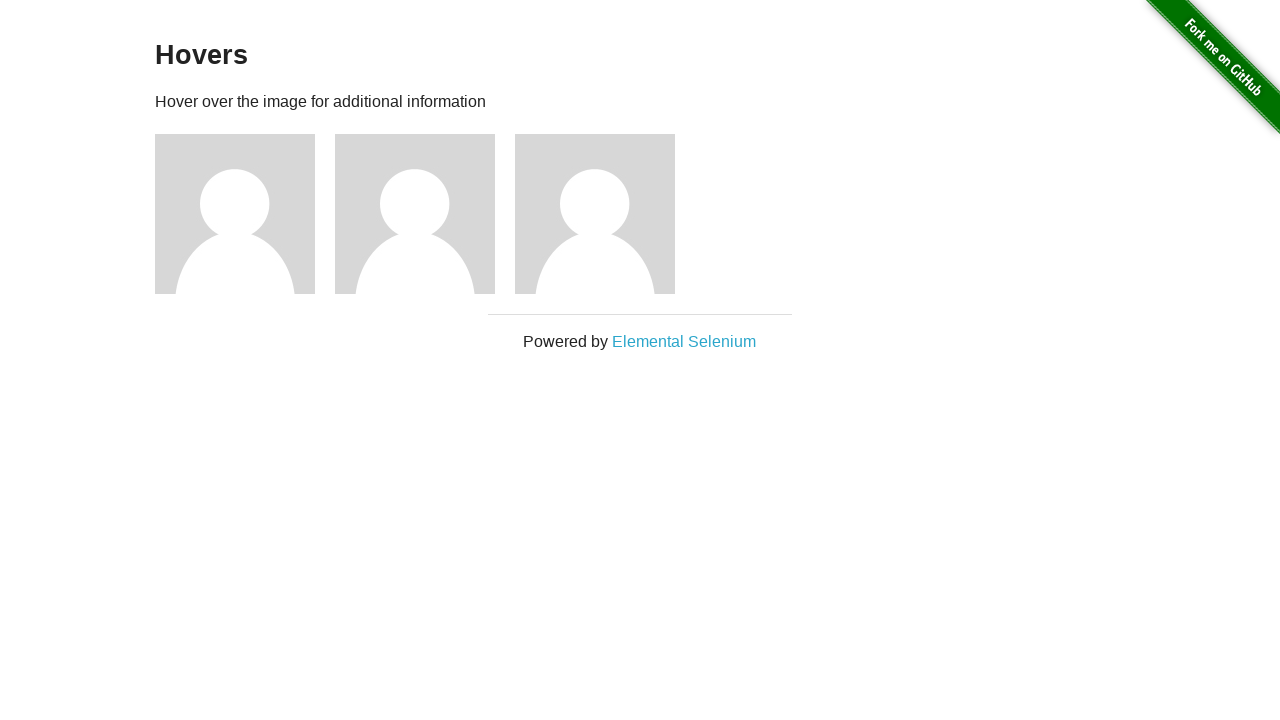

Hovered over image 1 to reveal user information at (235, 214) on xpath=//div[@class='figure']//img >> nth=0
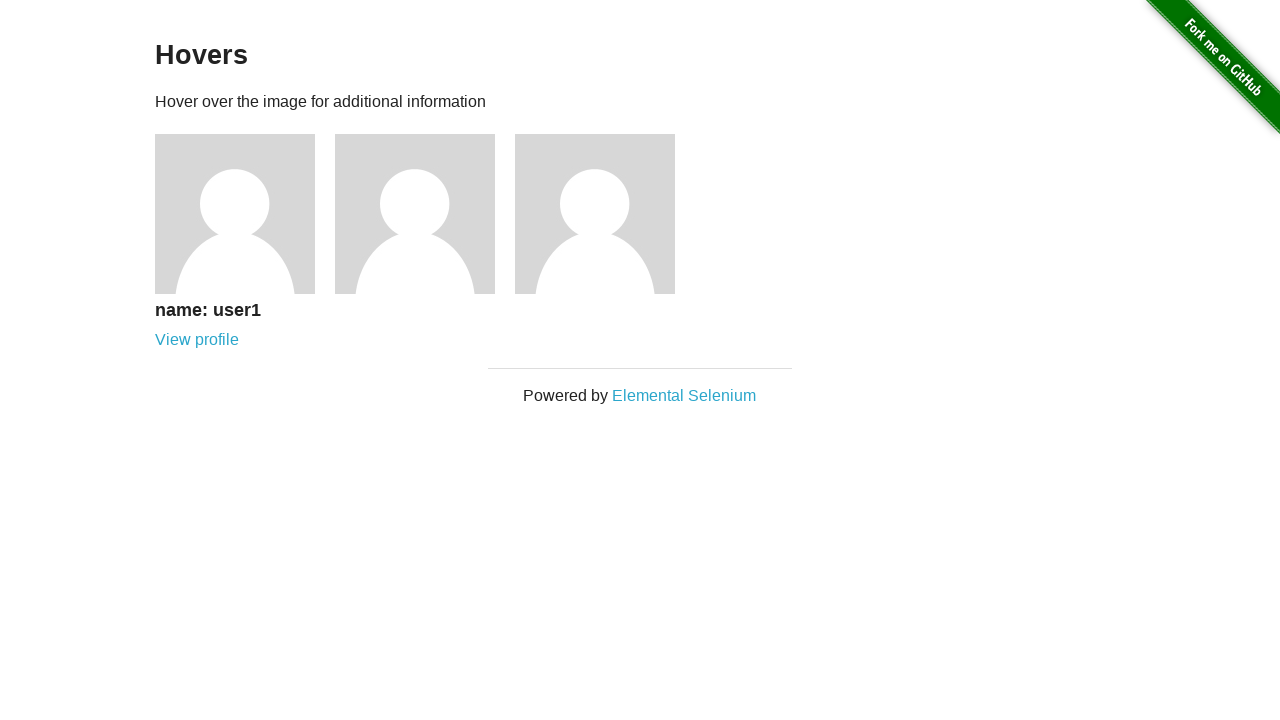

Confirmed user name 1 is visible after hover
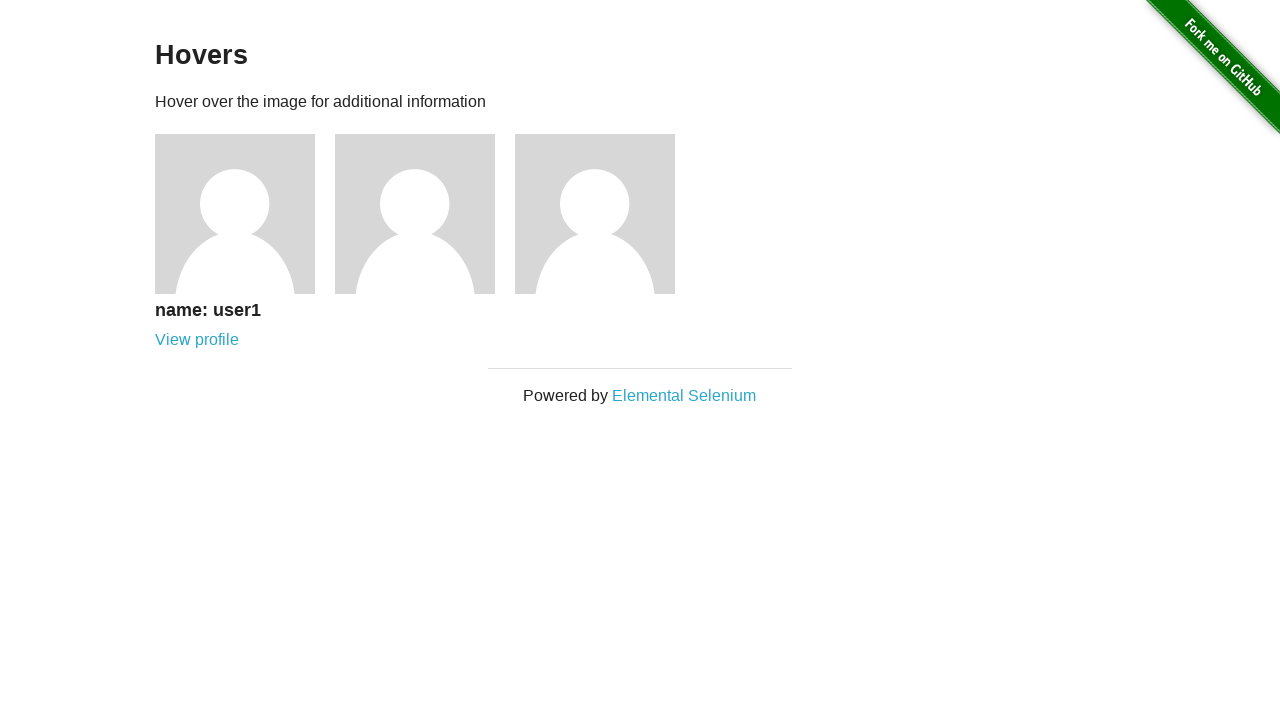

Hovered over image 2 to reveal user information at (415, 214) on xpath=//div[@class='figure']//img >> nth=1
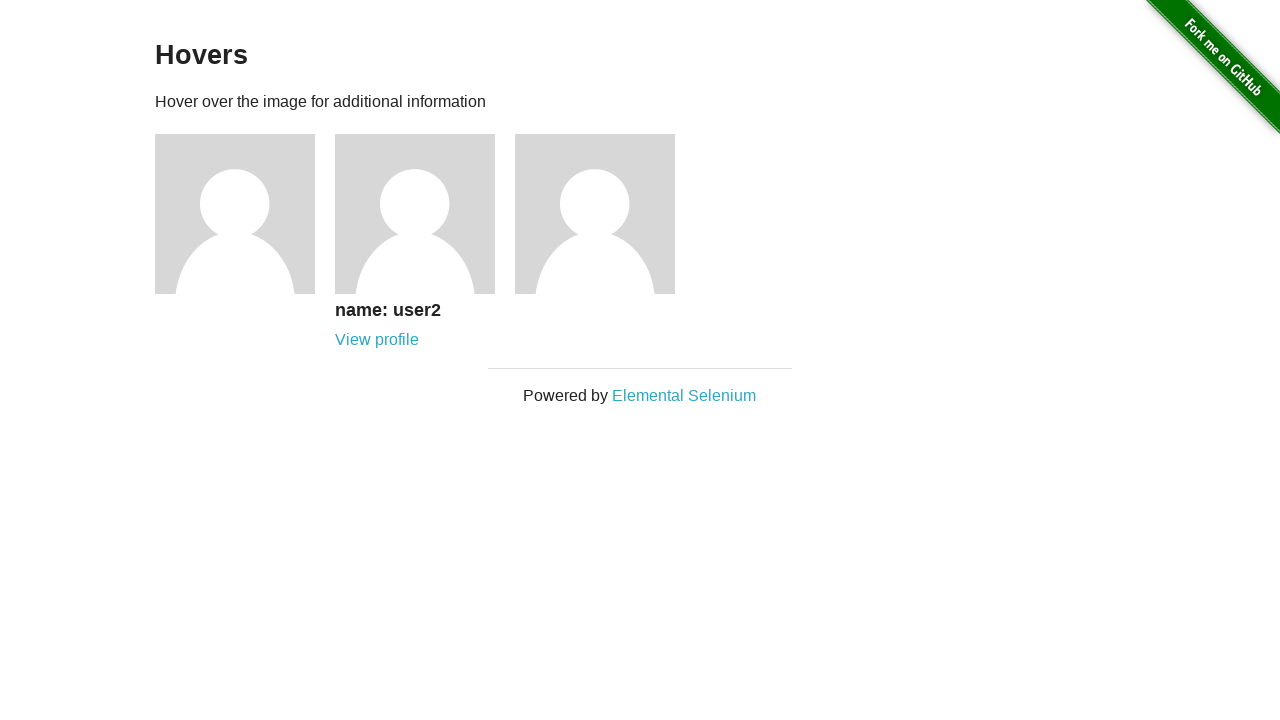

Confirmed user name 2 is visible after hover
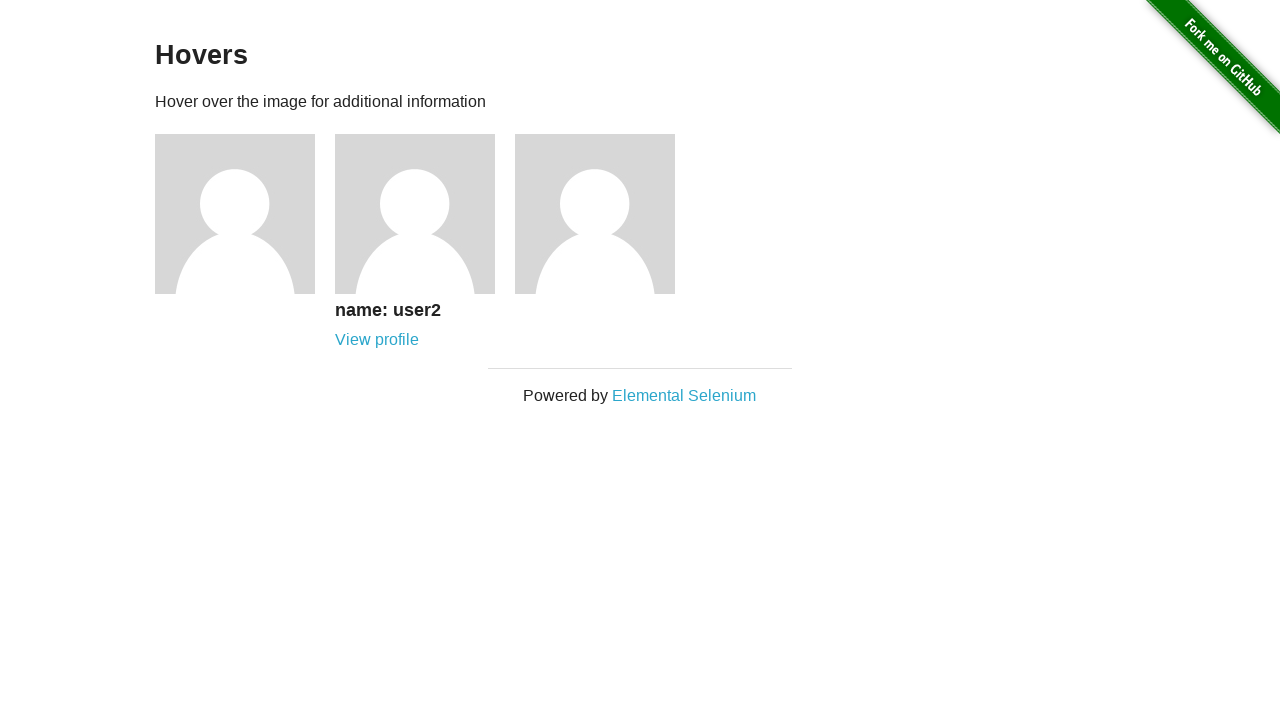

Hovered over image 3 to reveal user information at (595, 214) on xpath=//div[@class='figure']//img >> nth=2
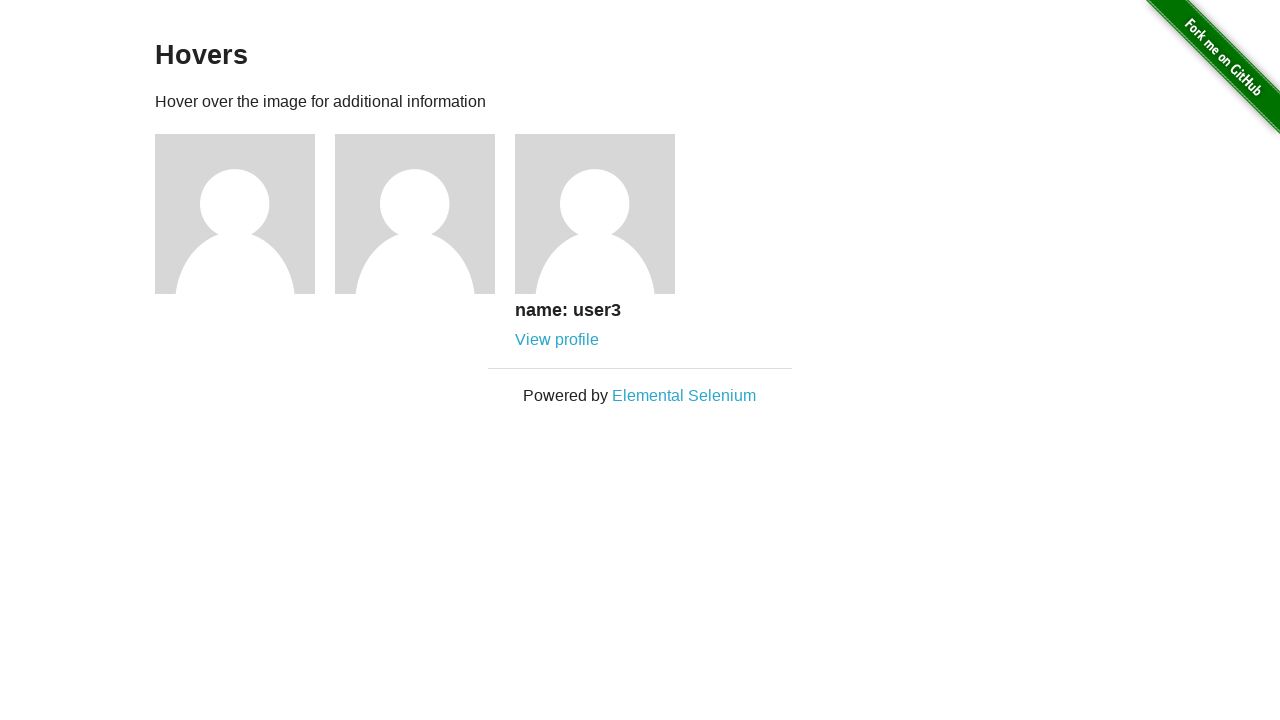

Confirmed user name 3 is visible after hover
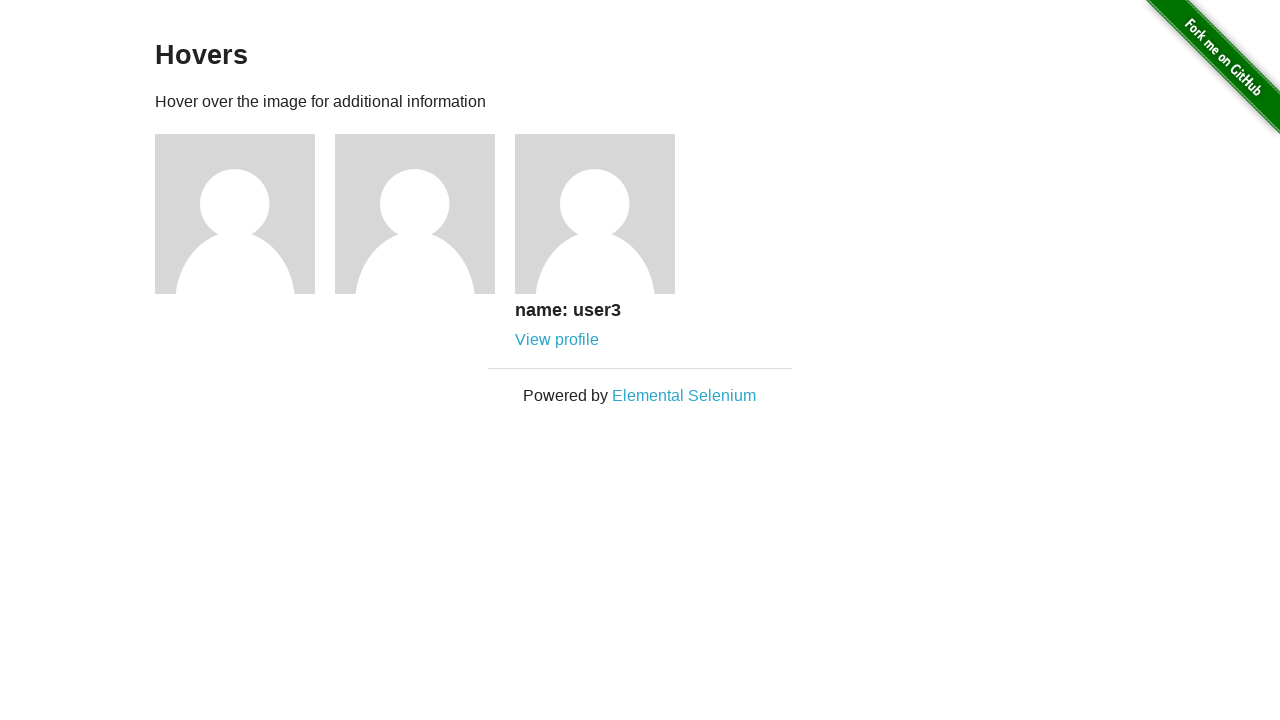

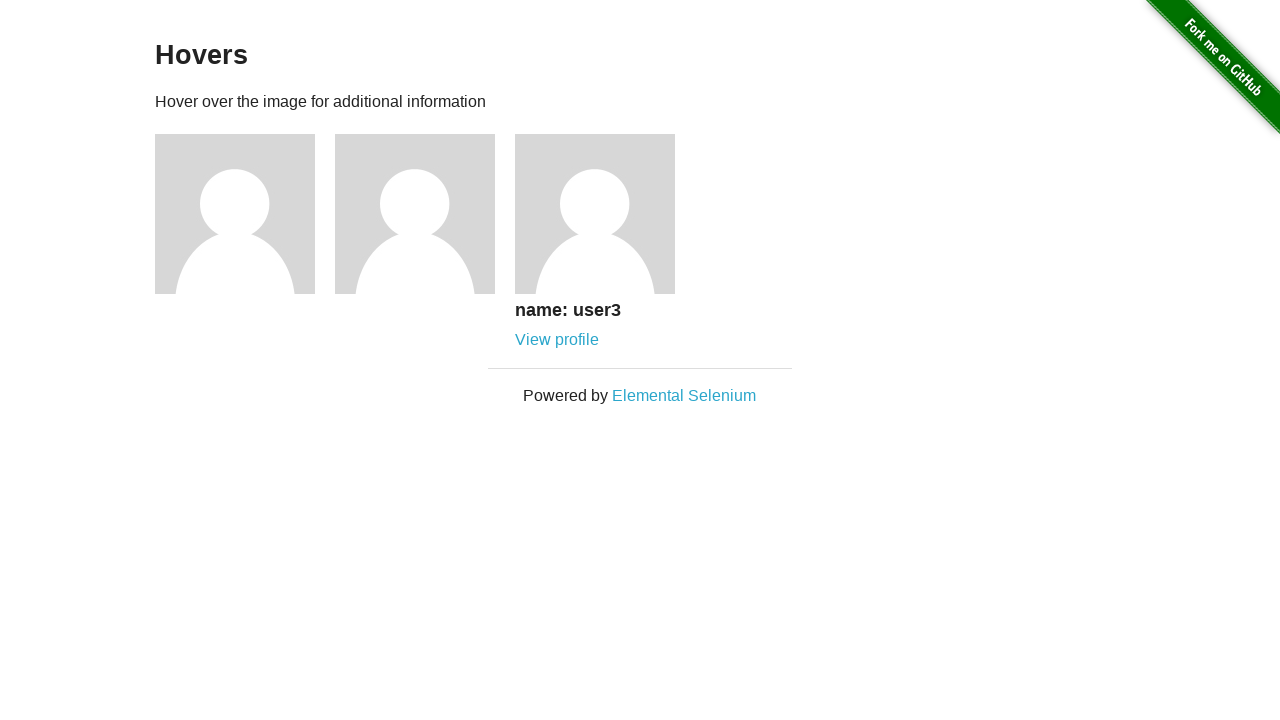